Tests invalid login functionality on SauceDemo by entering incorrect credentials and verifying that the appropriate error message is displayed.

Starting URL: https://www.saucedemo.com/

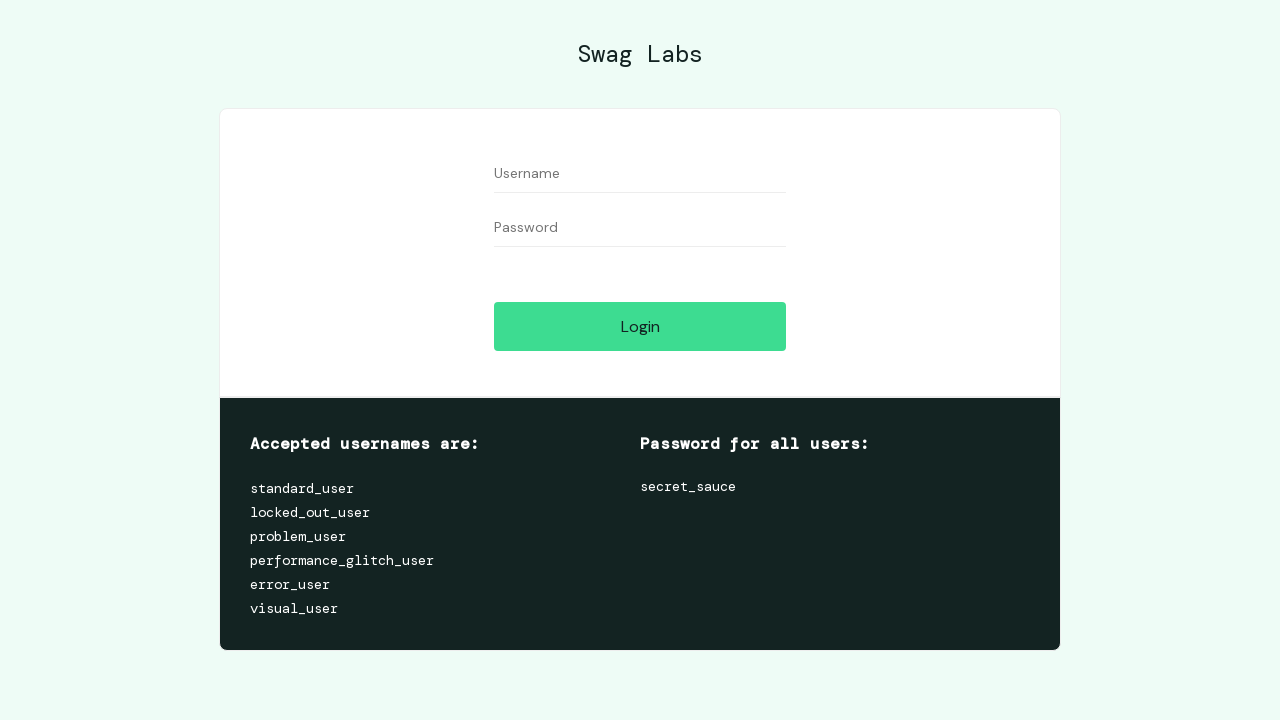

Clicked on username input field at (640, 174) on #user-name
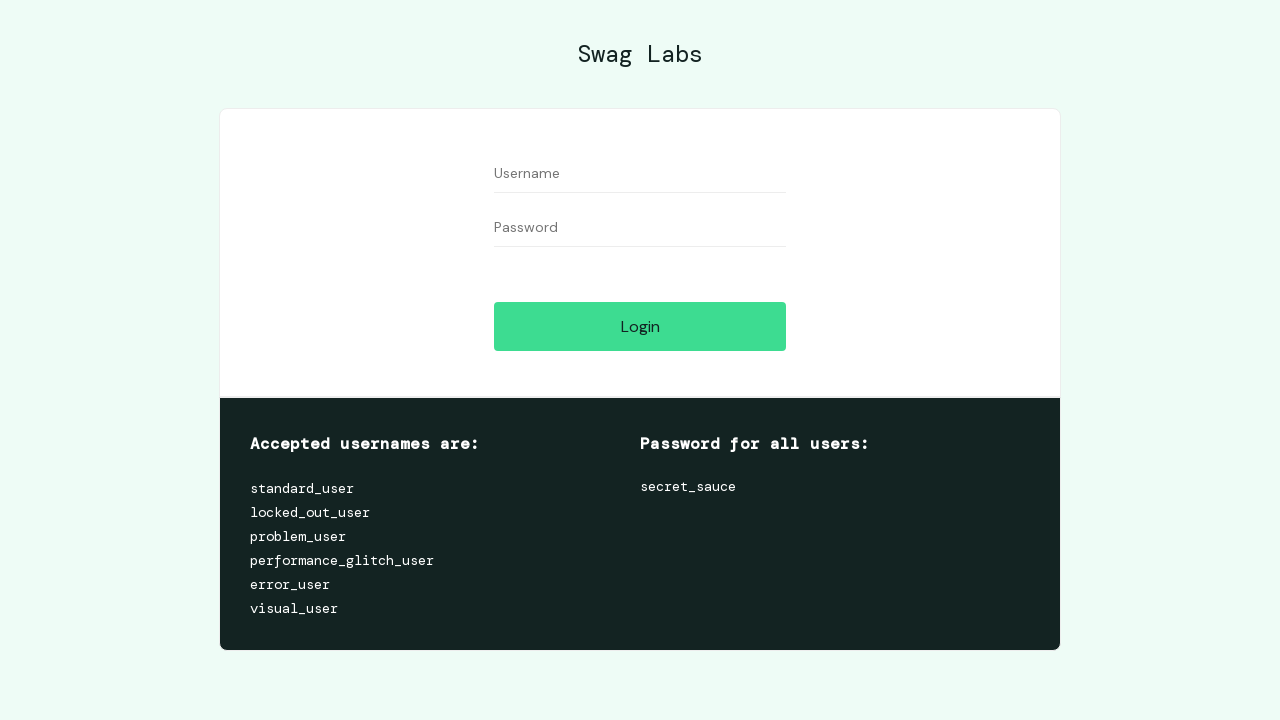

Entered invalid username 'invaliduser123' on #user-name
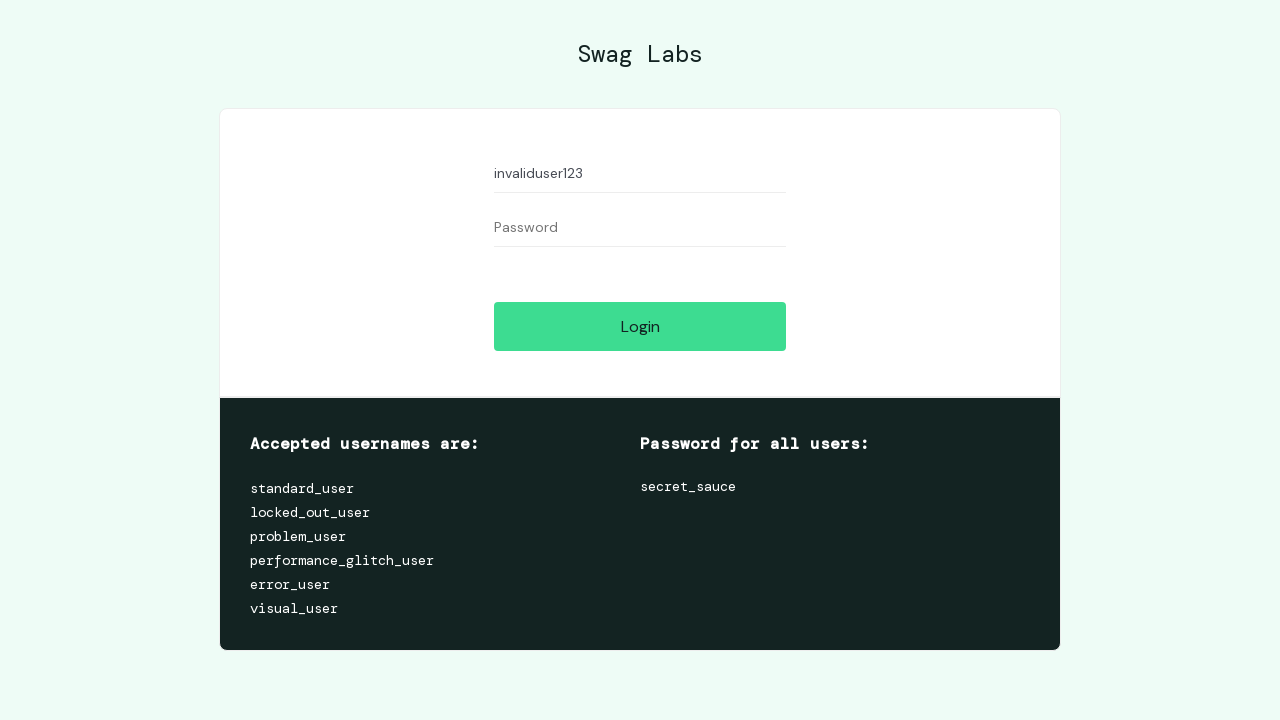

Clicked on password input field at (640, 228) on [data-test='password']
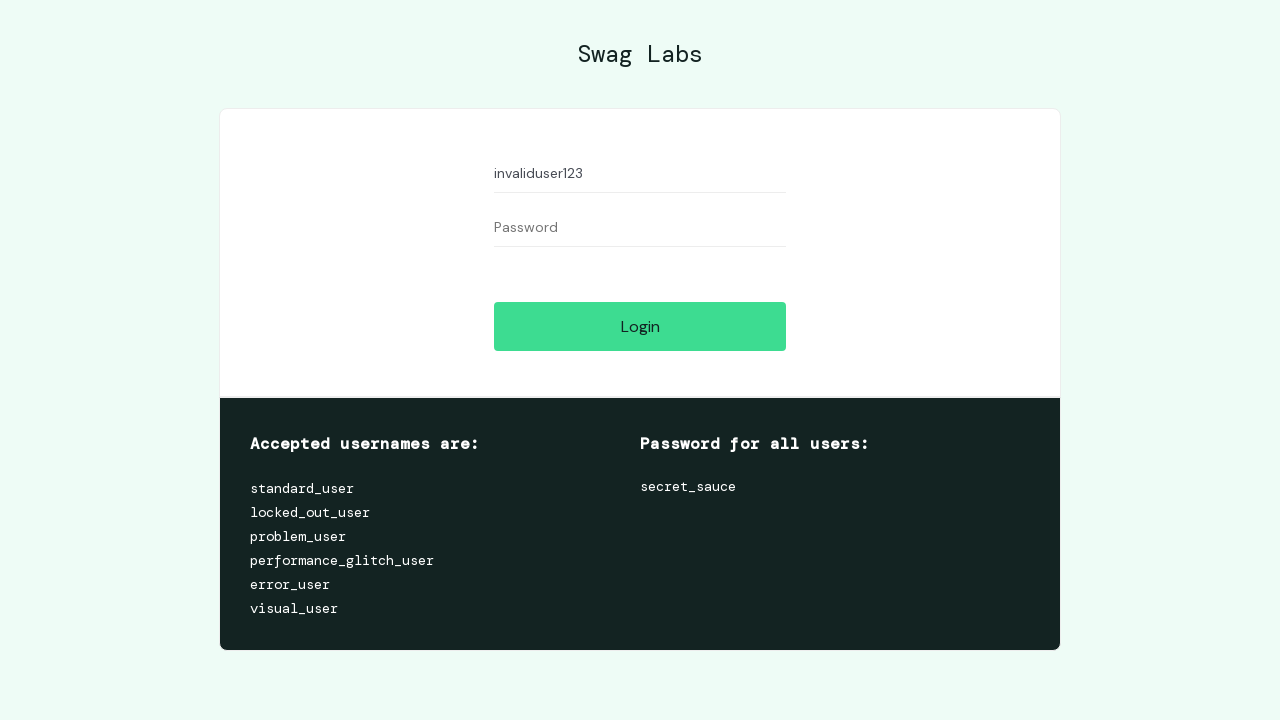

Entered invalid password 'wrongpassword' on [data-test='password']
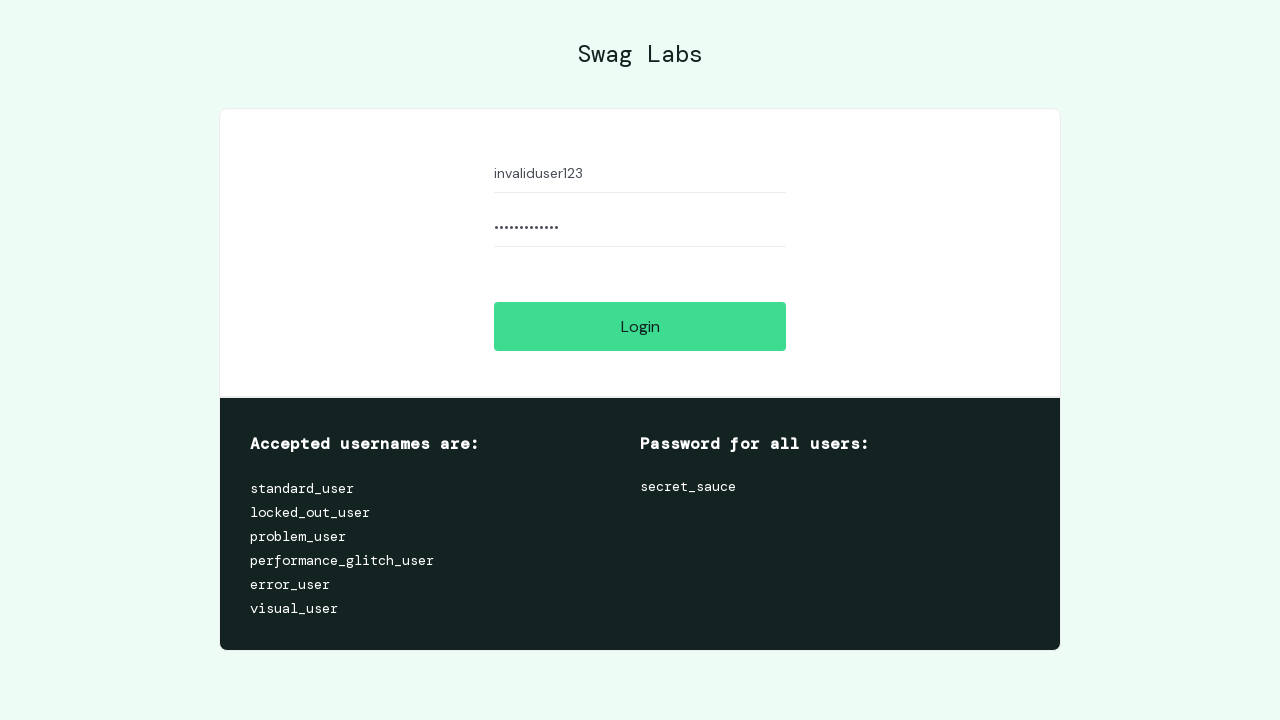

Clicked login button at (640, 326) on [data-test='login-button']
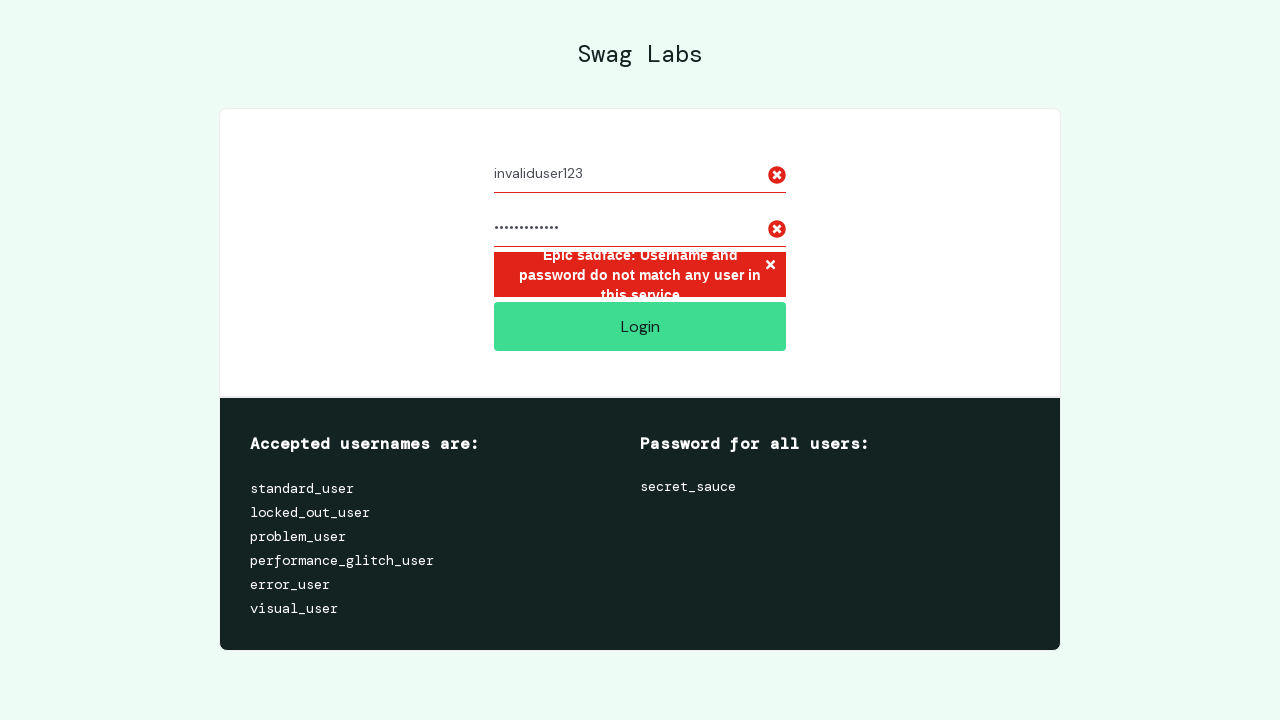

Error message element loaded and is visible
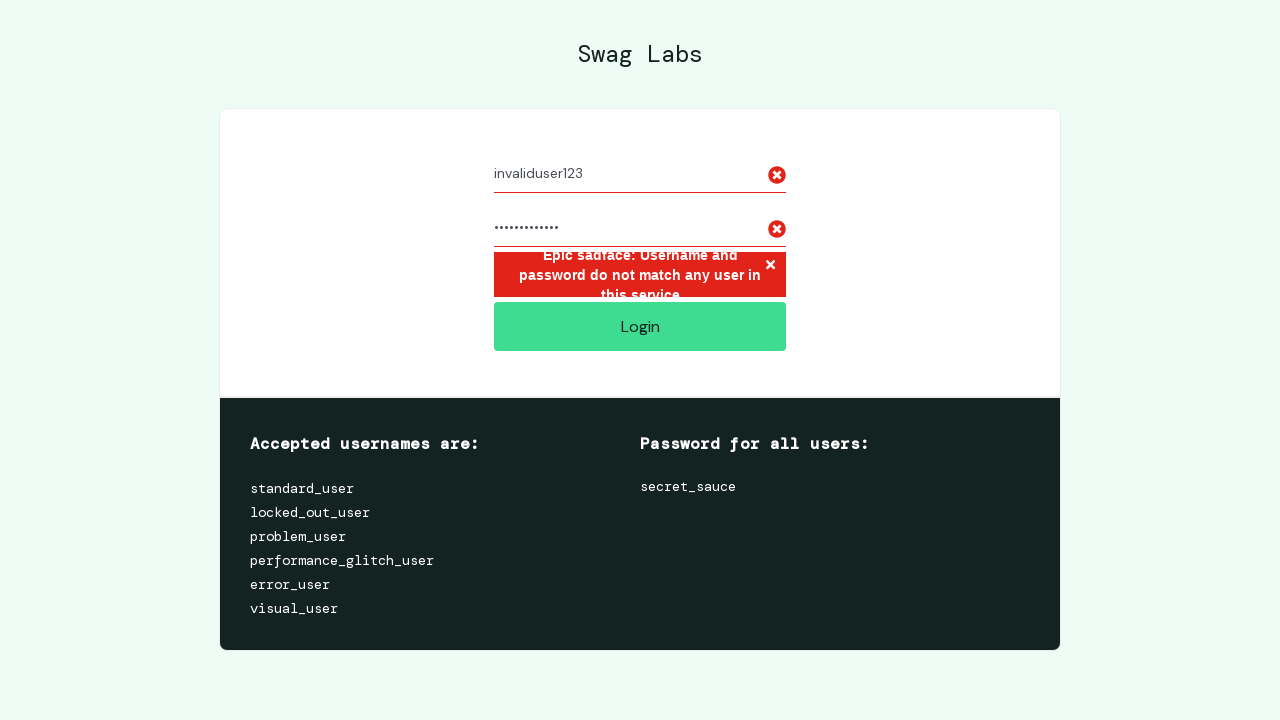

Verified error message displays 'Epic sadface: Username and password do not match any user in this service'
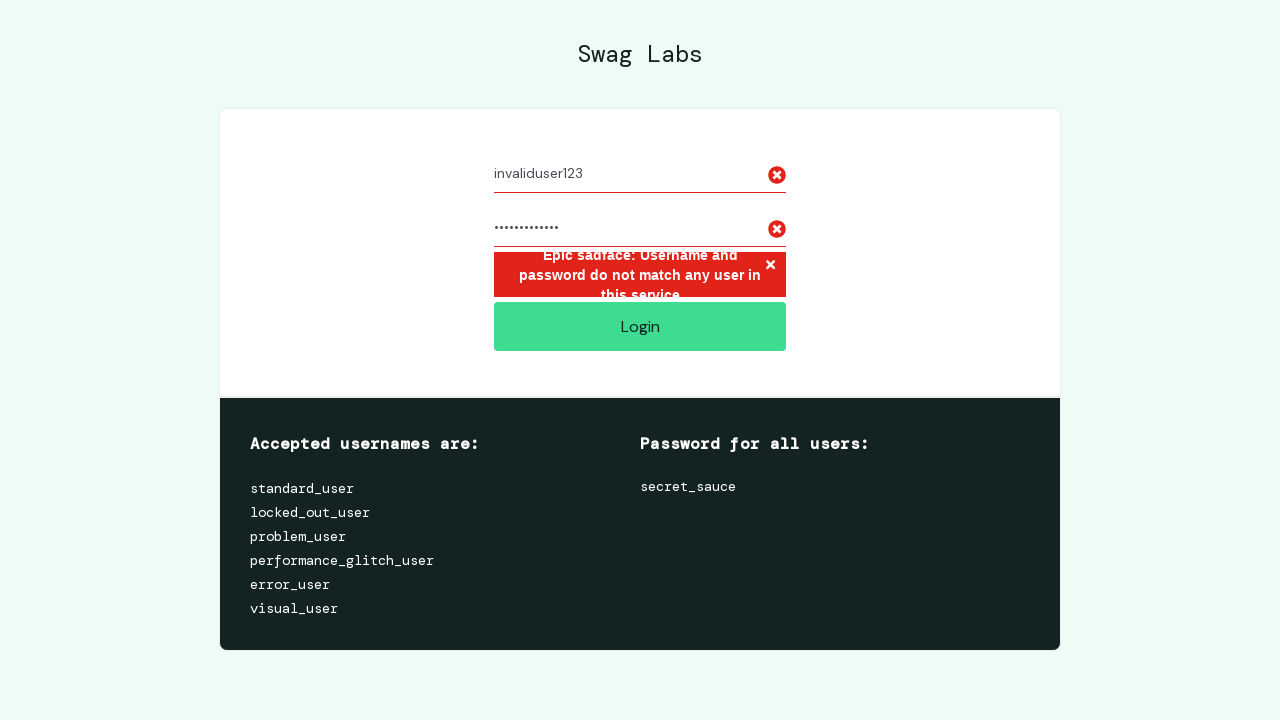

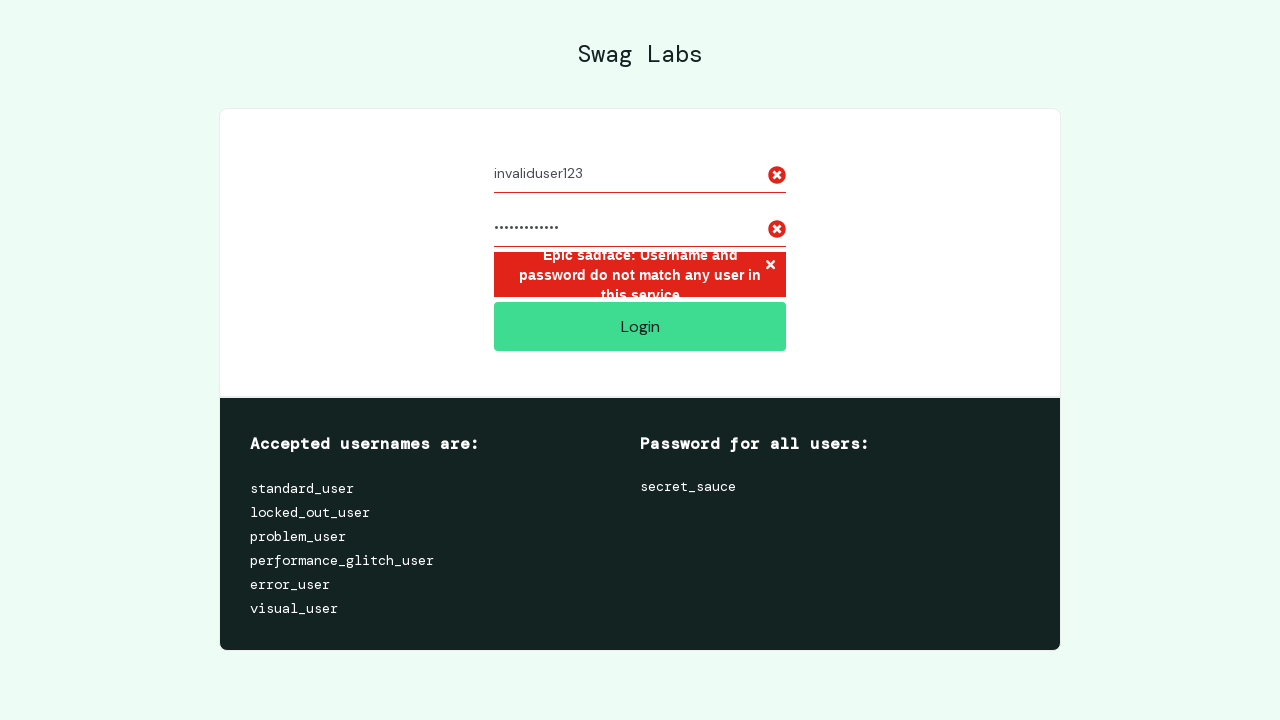